Tests checkbox functionality by verifying initial states, clicking checkboxes to toggle their states, and verifying the changes

Starting URL: https://the-internet.herokuapp.com/checkboxes

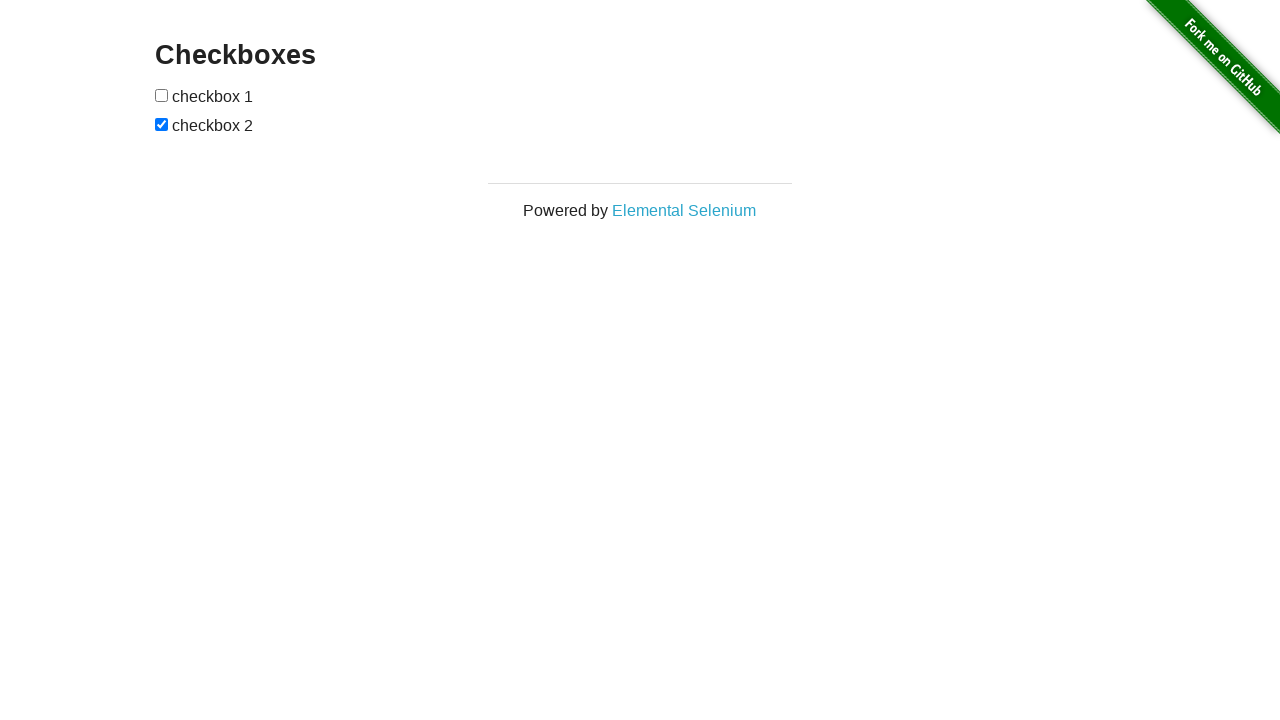

Retrieved all checkboxes from the page
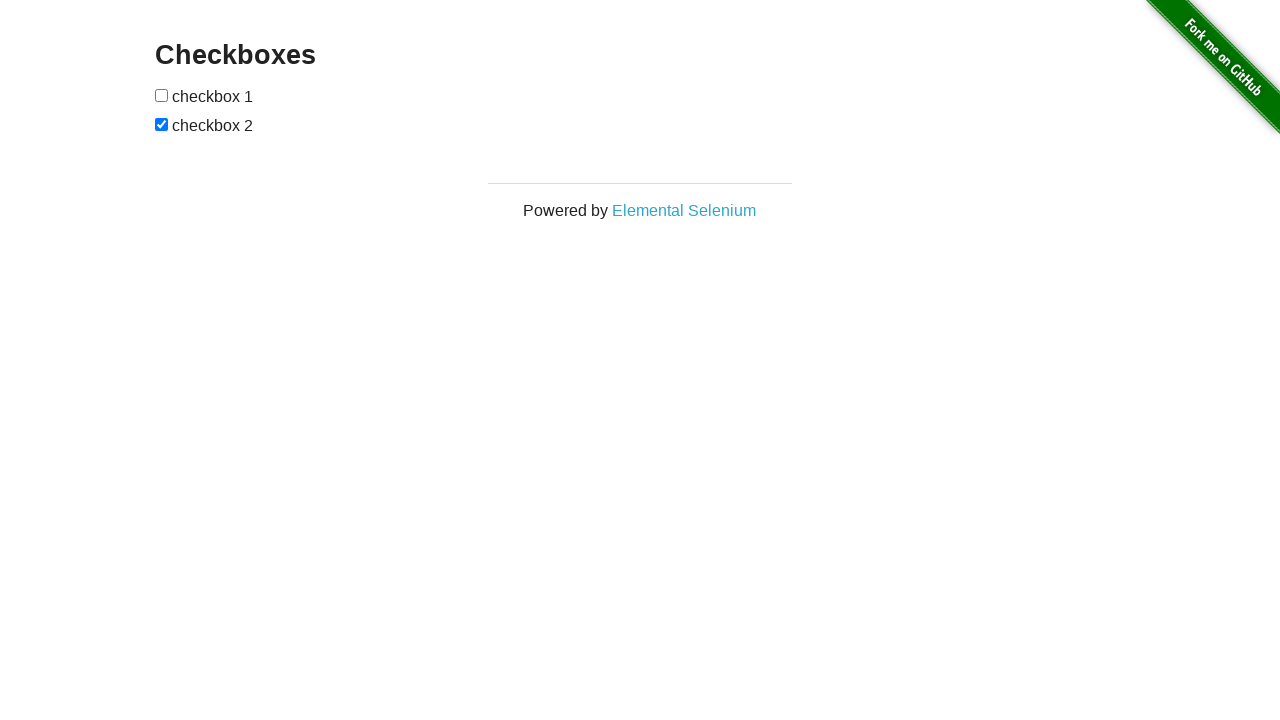

Verified that checkbox 1 is initially unchecked
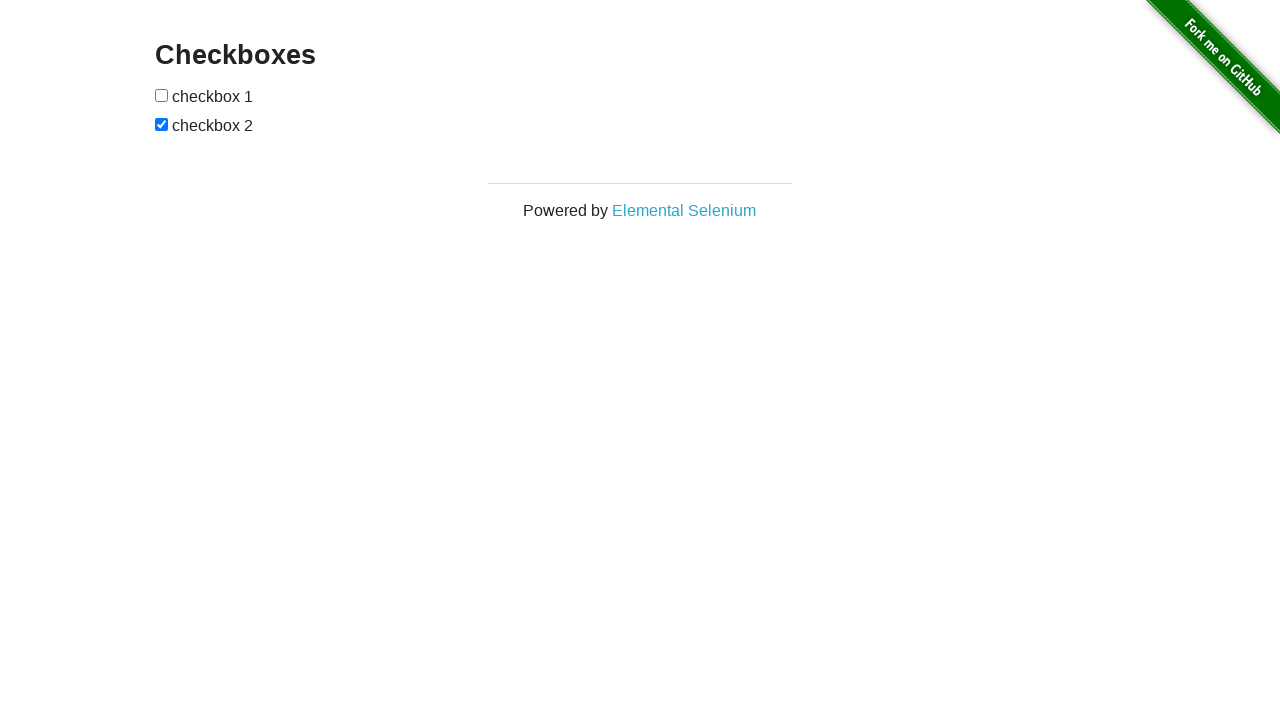

Clicked checkbox 1 to check it at (162, 95) on [type=checkbox] >> nth=0
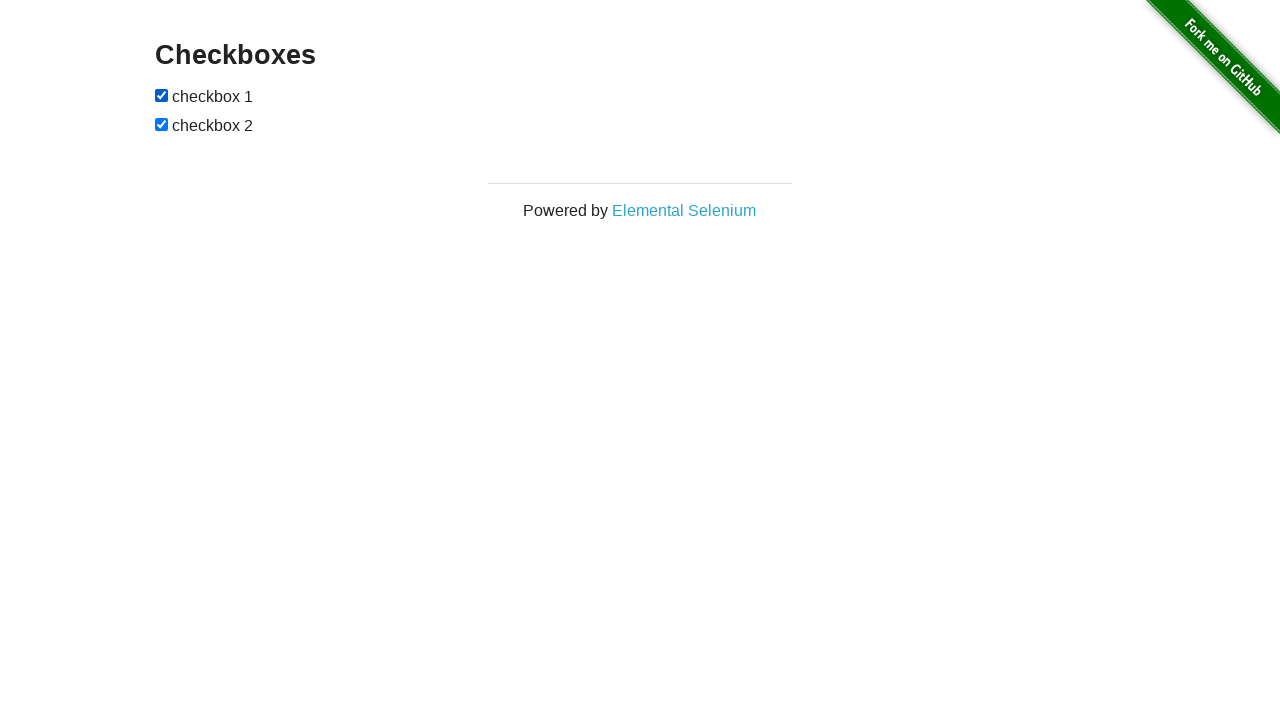

Verified that checkbox 1 is now checked
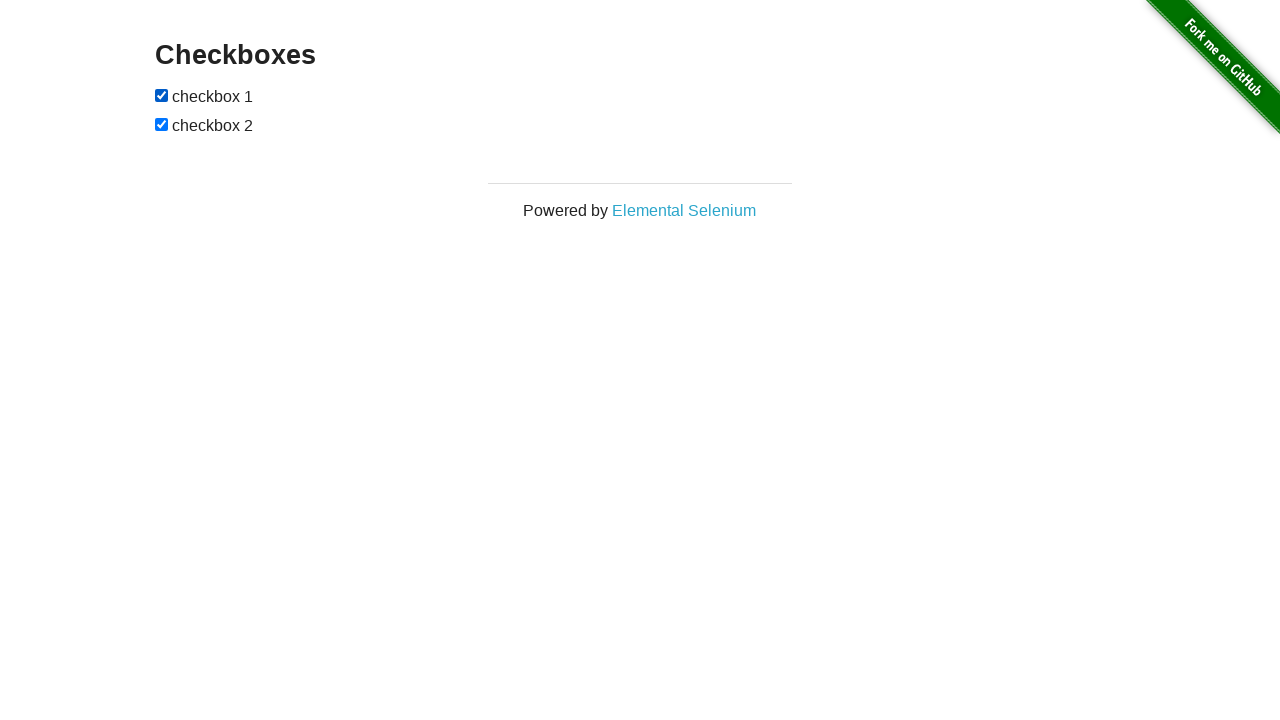

Verified that checkbox 2 is initially checked
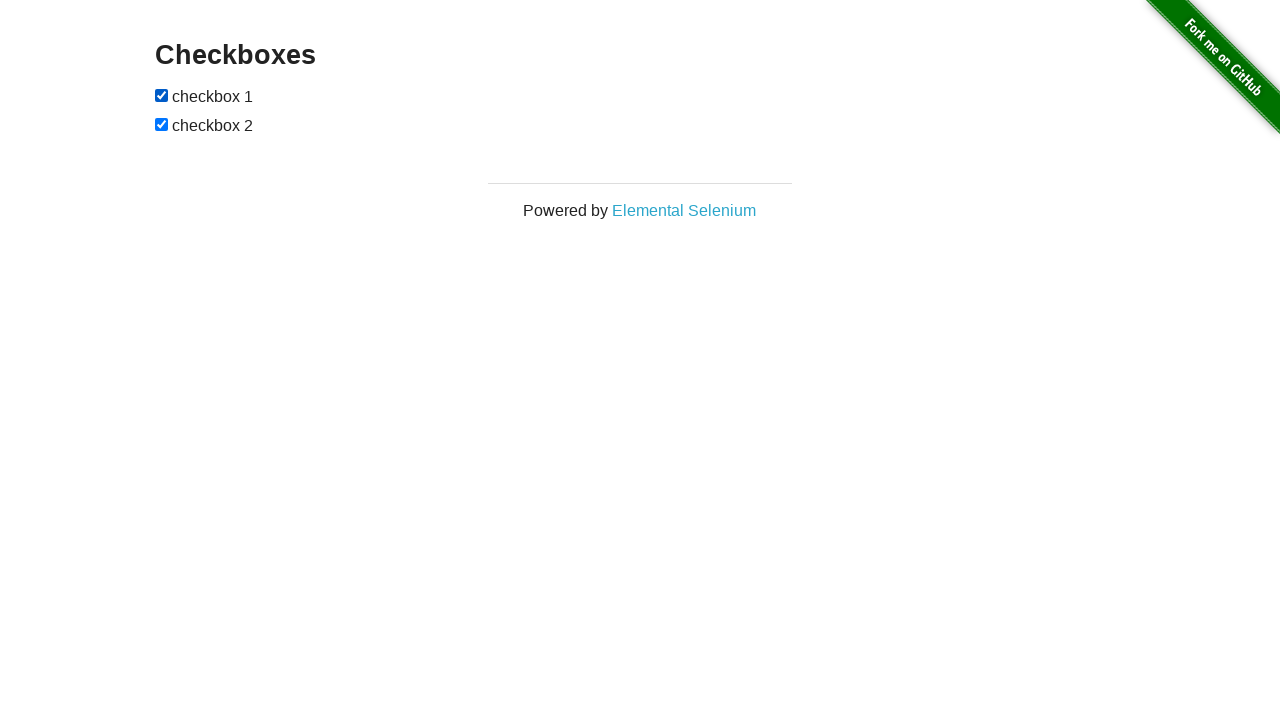

Clicked checkbox 2 to uncheck it at (162, 124) on [type=checkbox] >> nth=1
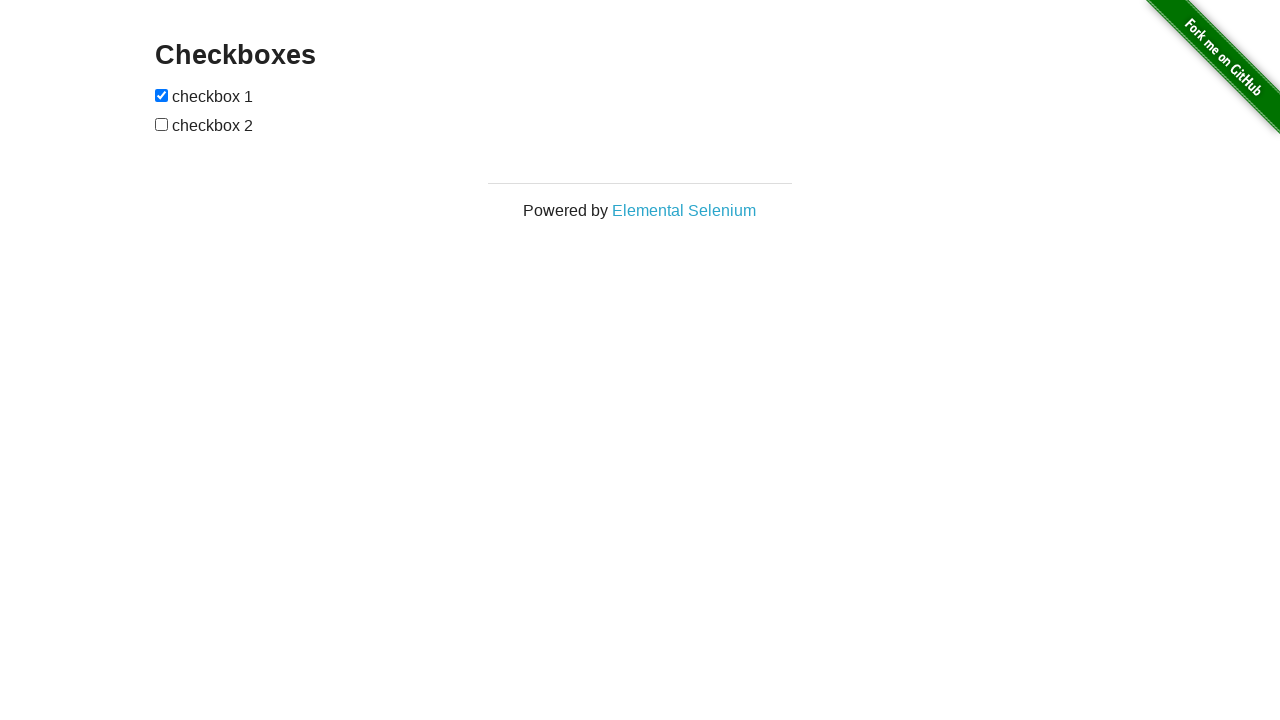

Verified that checkbox 2 is now unchecked
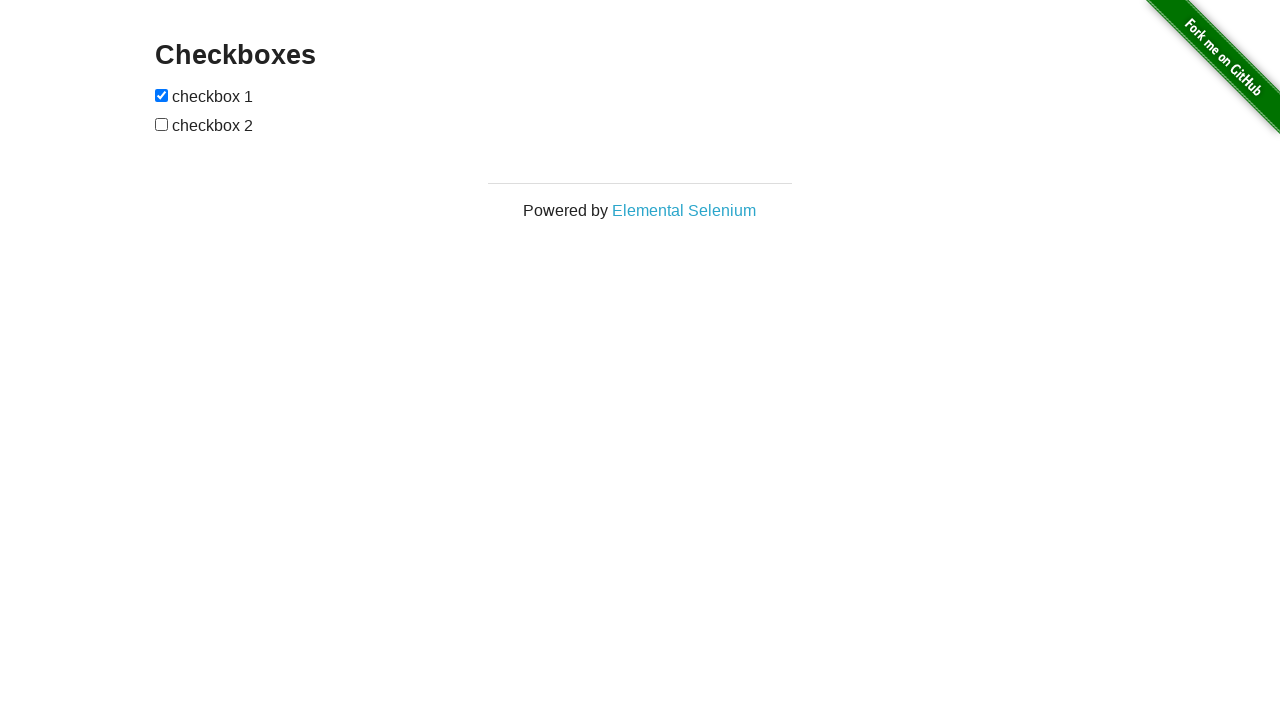

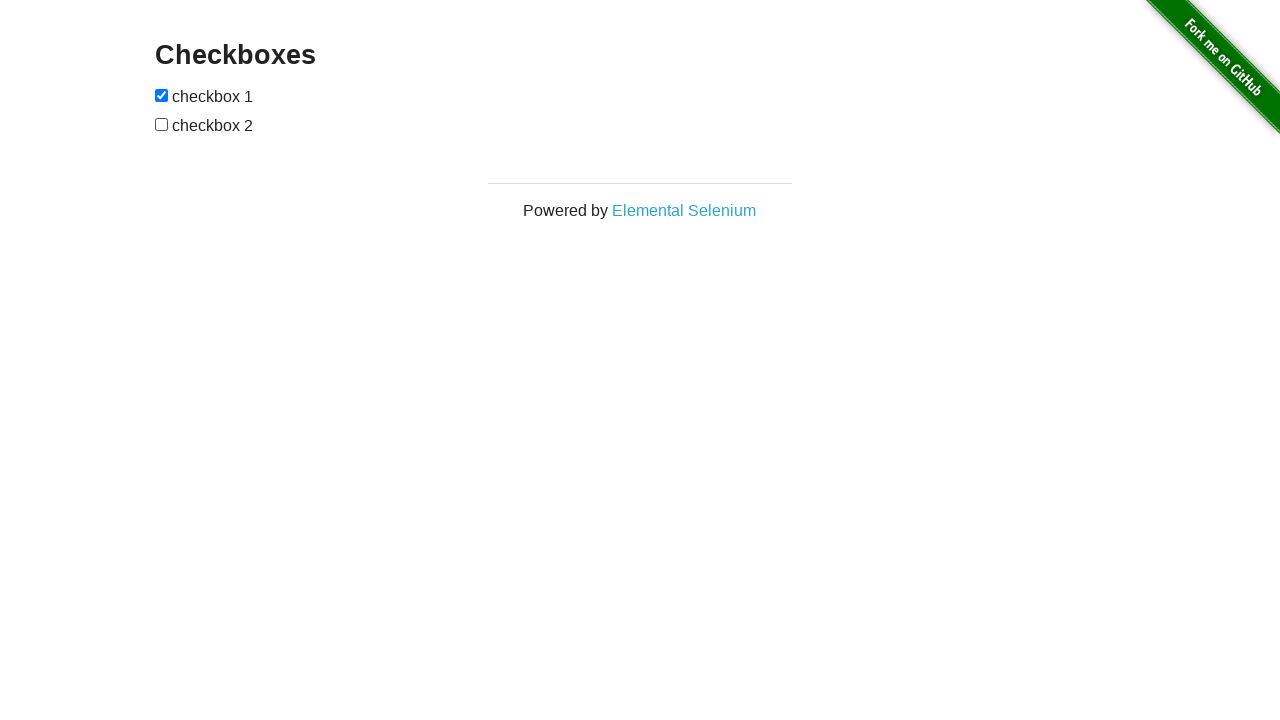